Tests contact form validation by filling the name field with a string that exceeds the maximum allowed characters, then verifying the form does not submit successfully and remains on the same page.

Starting URL: https://snariox.web.app/contacto.html

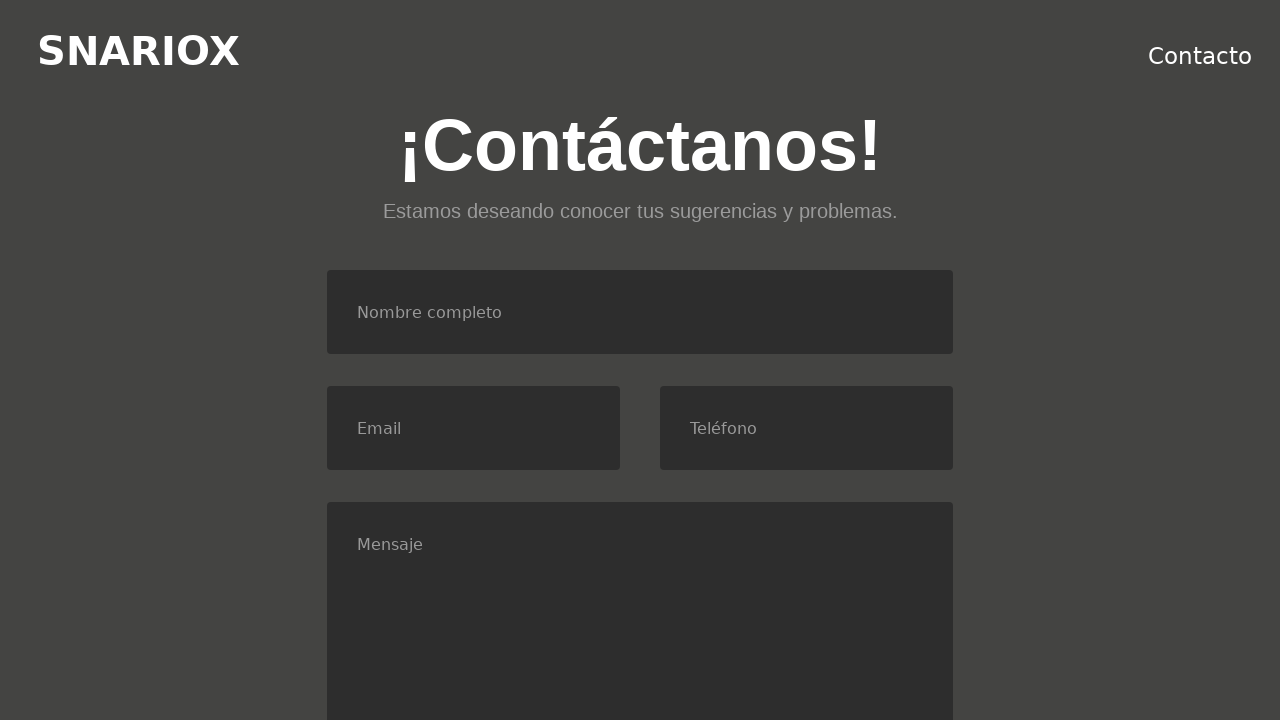

Filled name field with excessively long string exceeding maximum character limit on #nombre
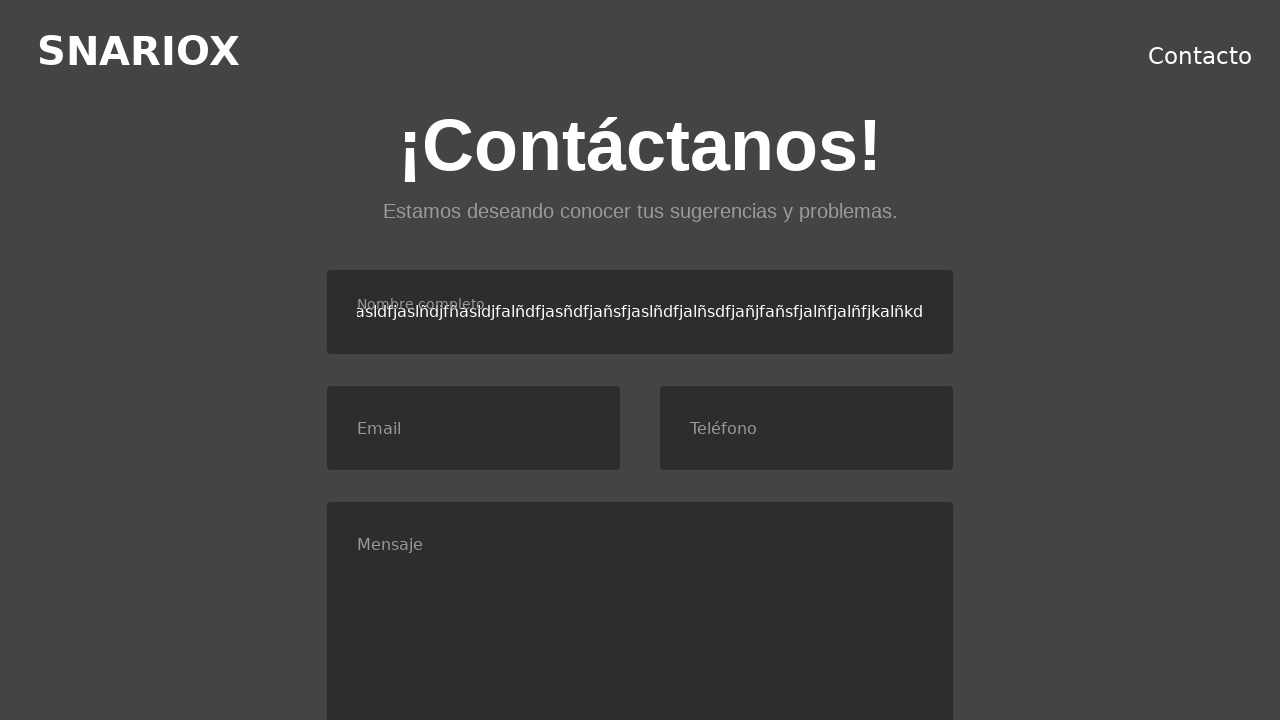

Filled email field with 'correo@mail.com' on #email
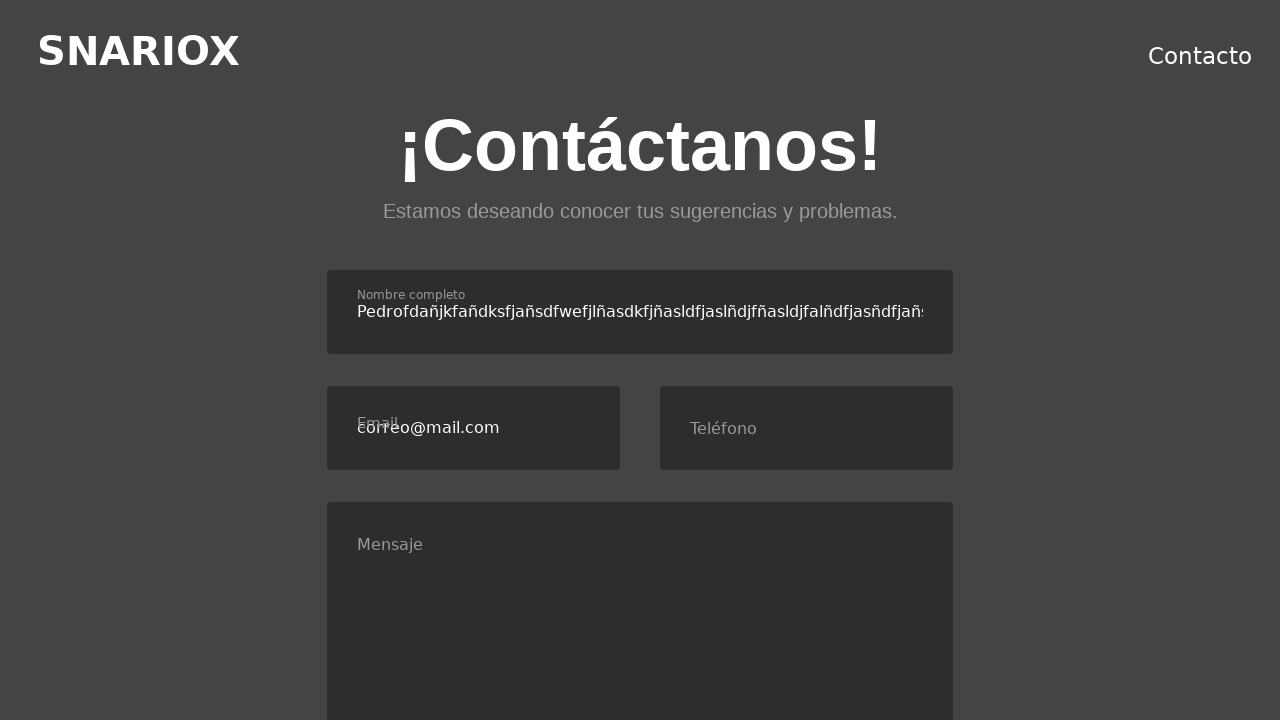

Filled phone field with '654987321' on #telefono
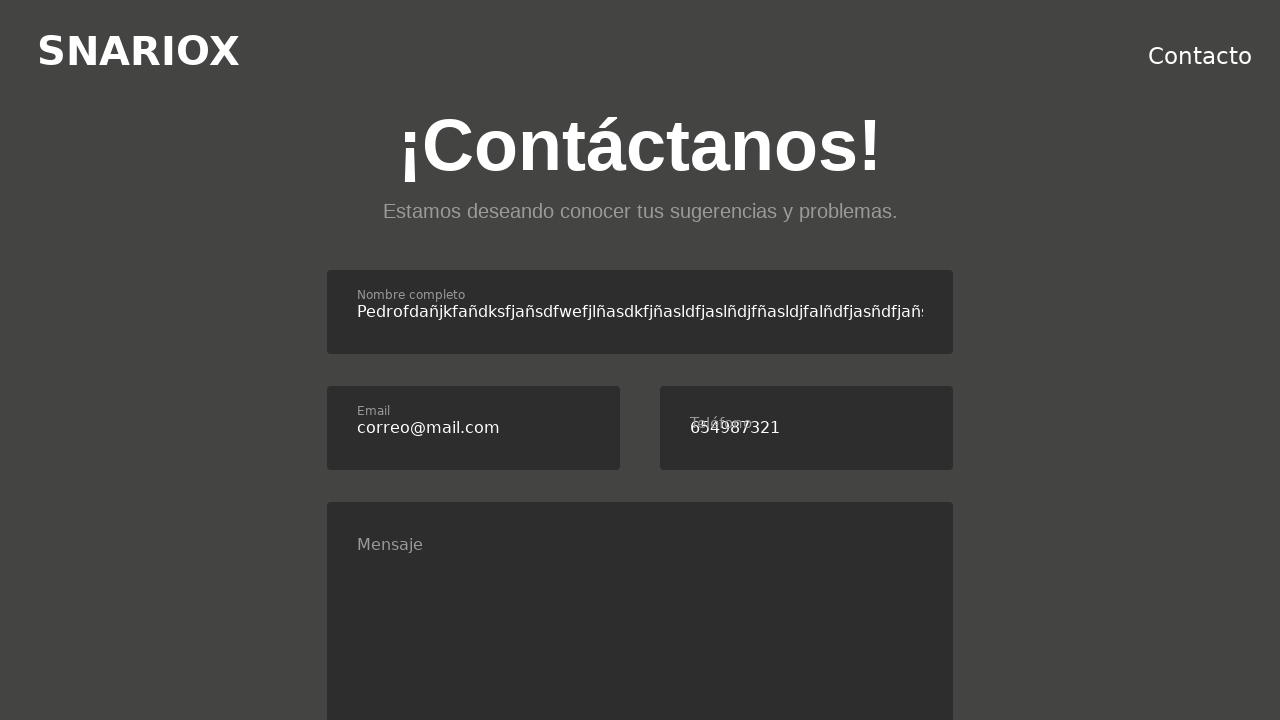

Filled message field with 'Me gustan los trenes.' on #mensaje
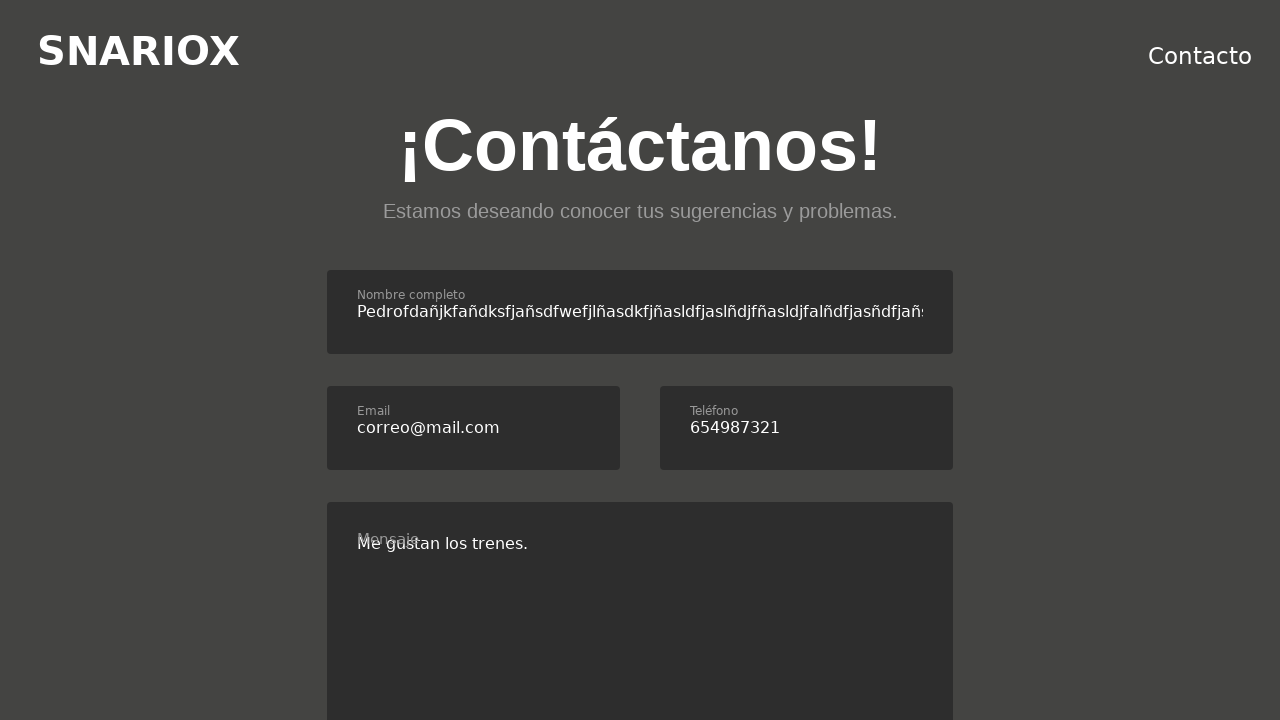

Clicked consent checkbox at (334, 361) on #consent
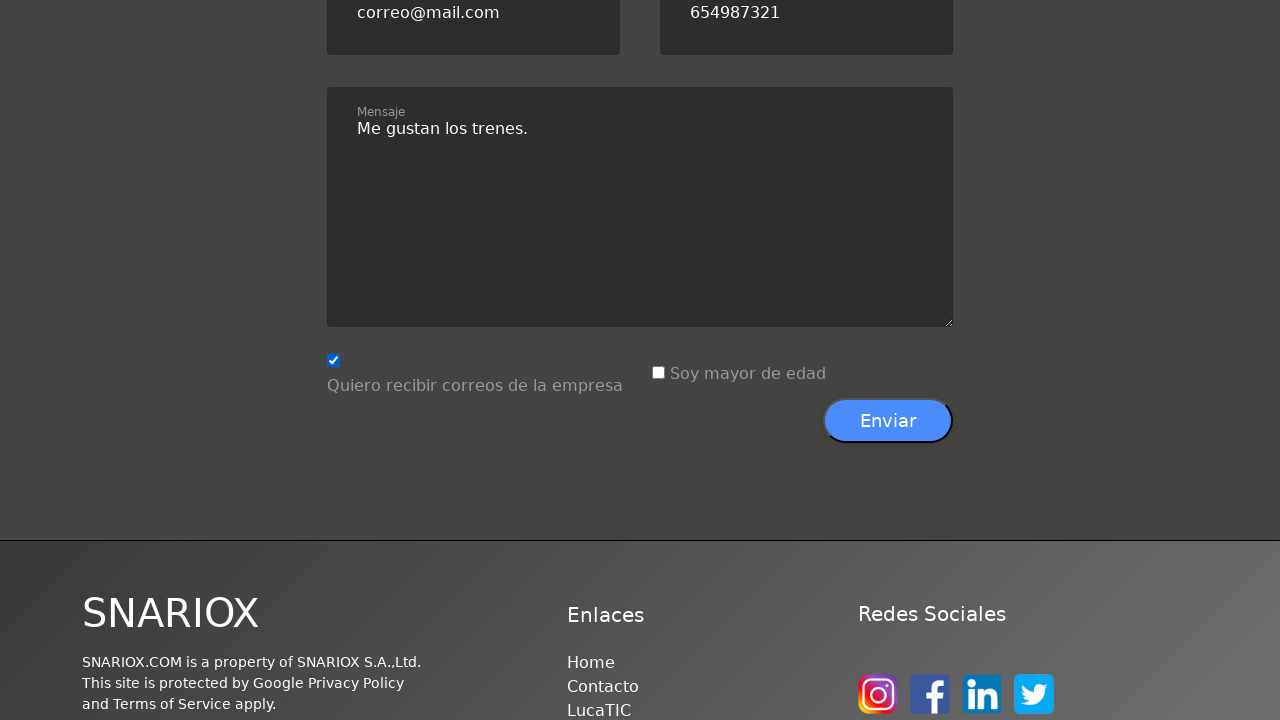

Clicked age checkbox at (658, 373) on #age
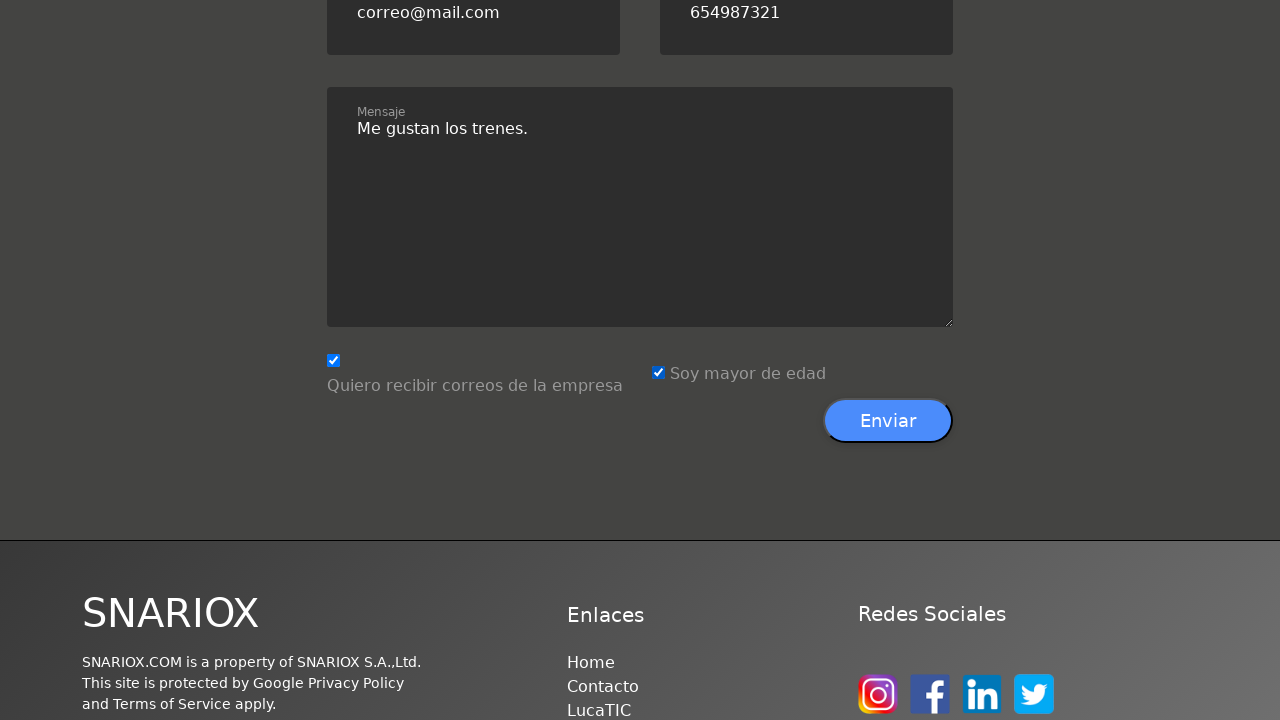

Clicked form submit button at (888, 421) on xpath=//*[@id='contacto']/div[3]/div[7]/button
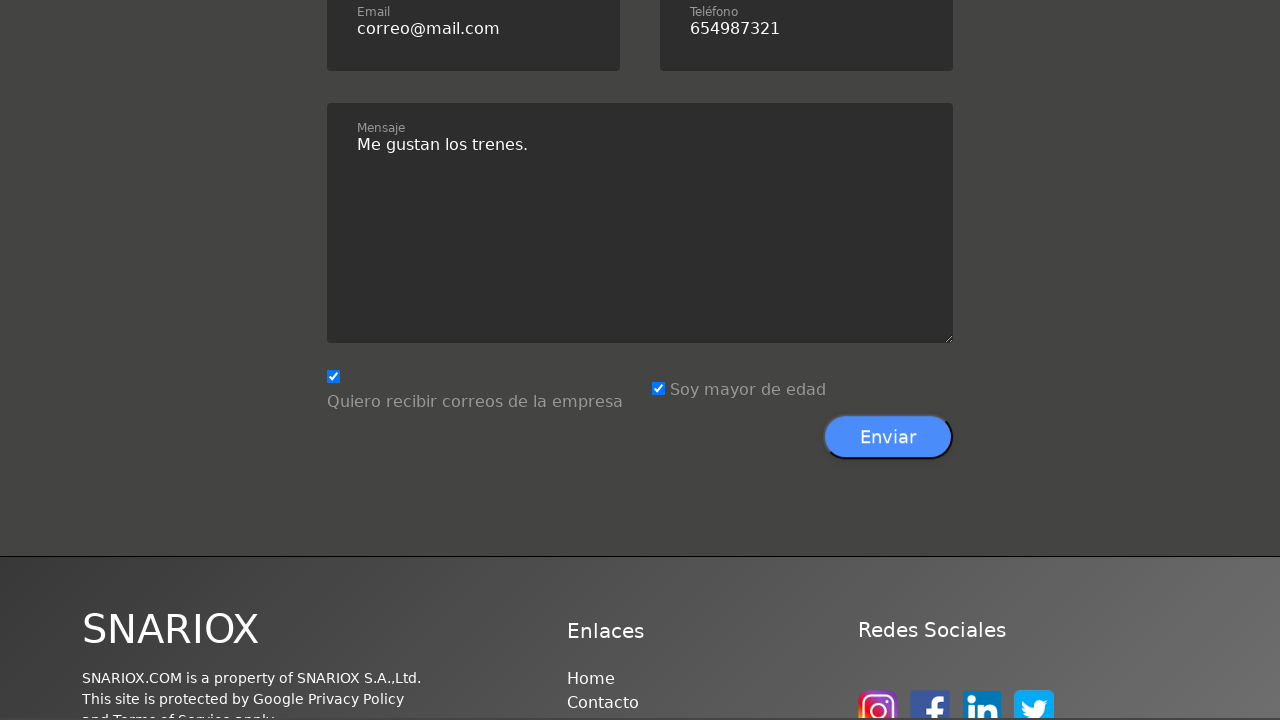

Waited 1 second for any form submission to occur
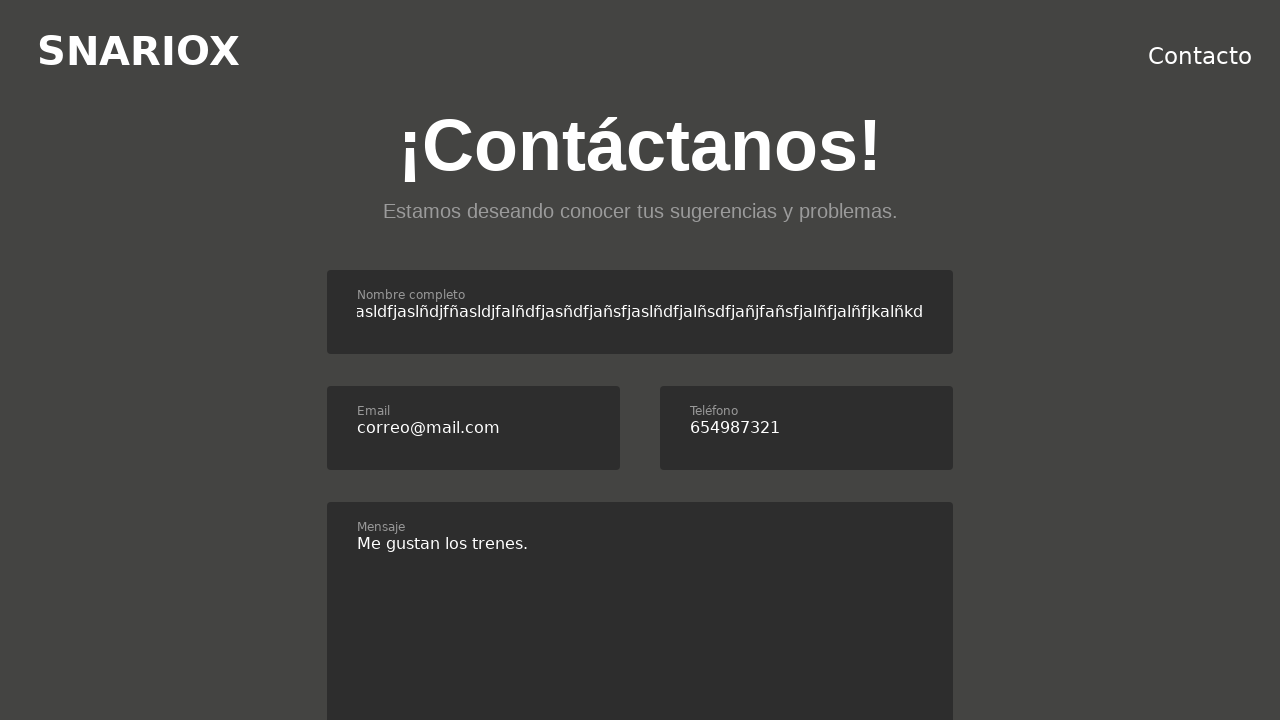

Verified form was not submitted - URL remained on contact page
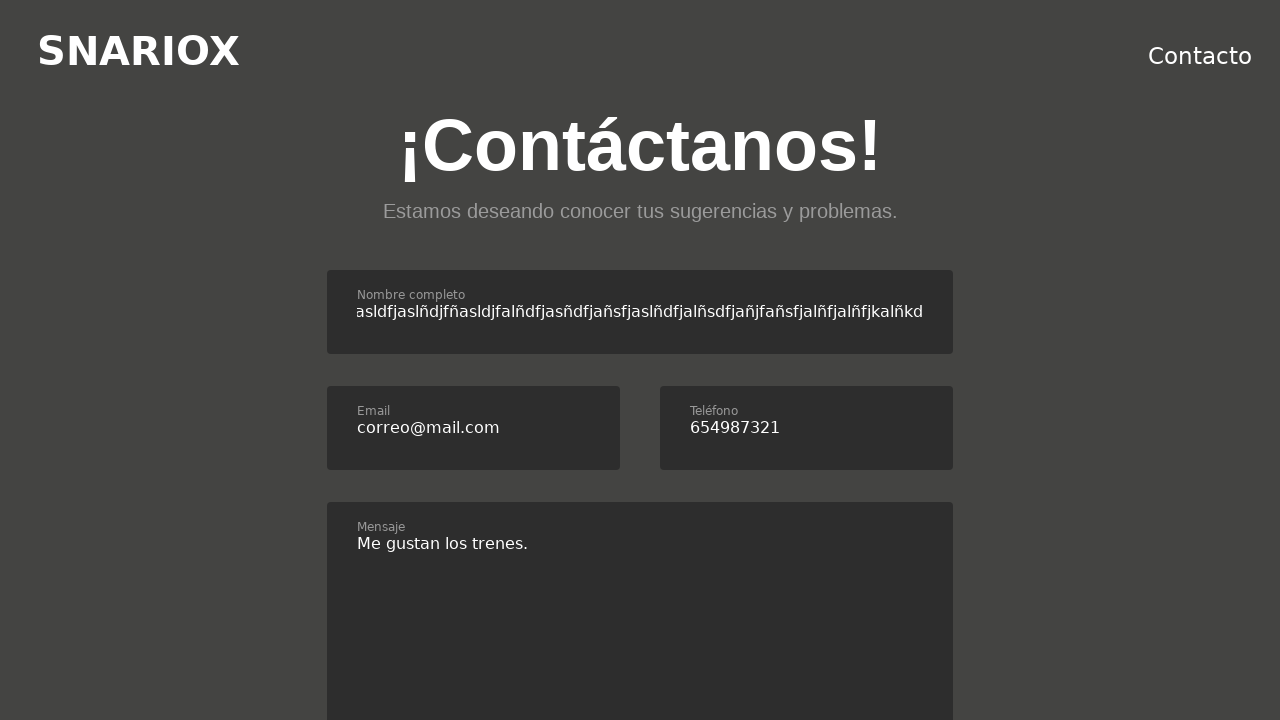

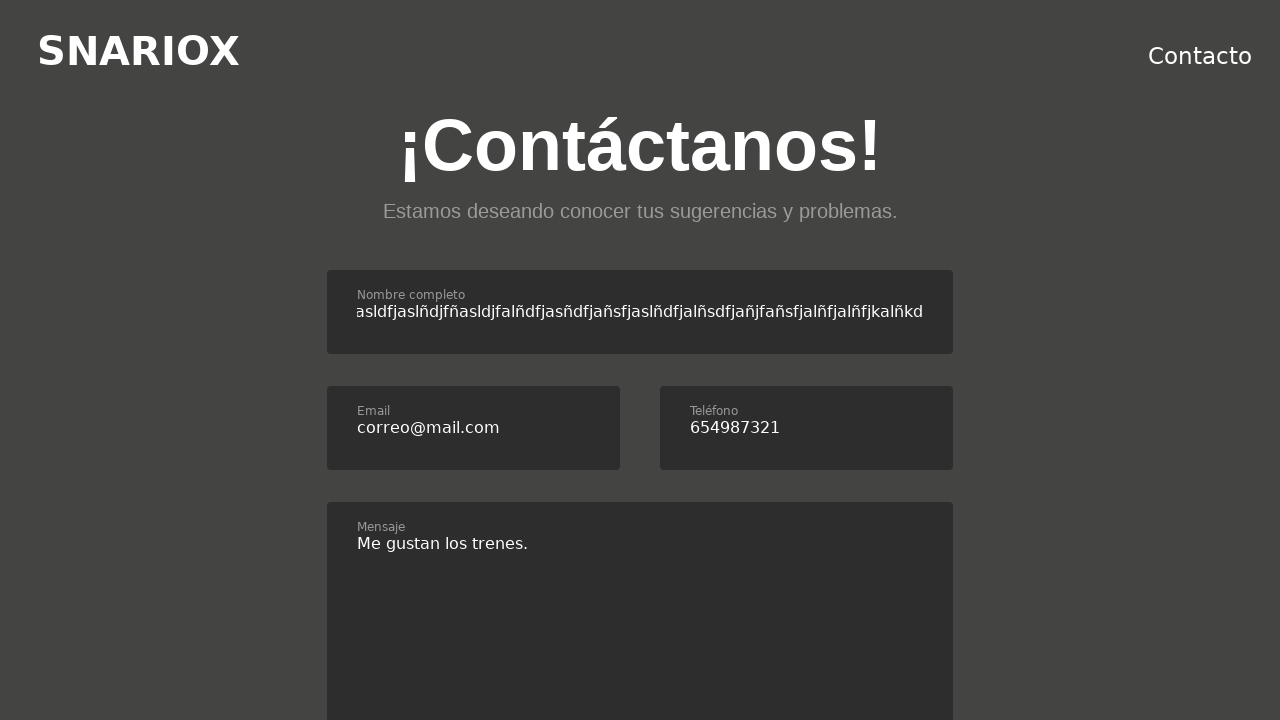